Navigates to a practice page, scrolls down to view a table, and interacts with table elements to verify their presence

Starting URL: http://qaclickacademy.com/practice.php

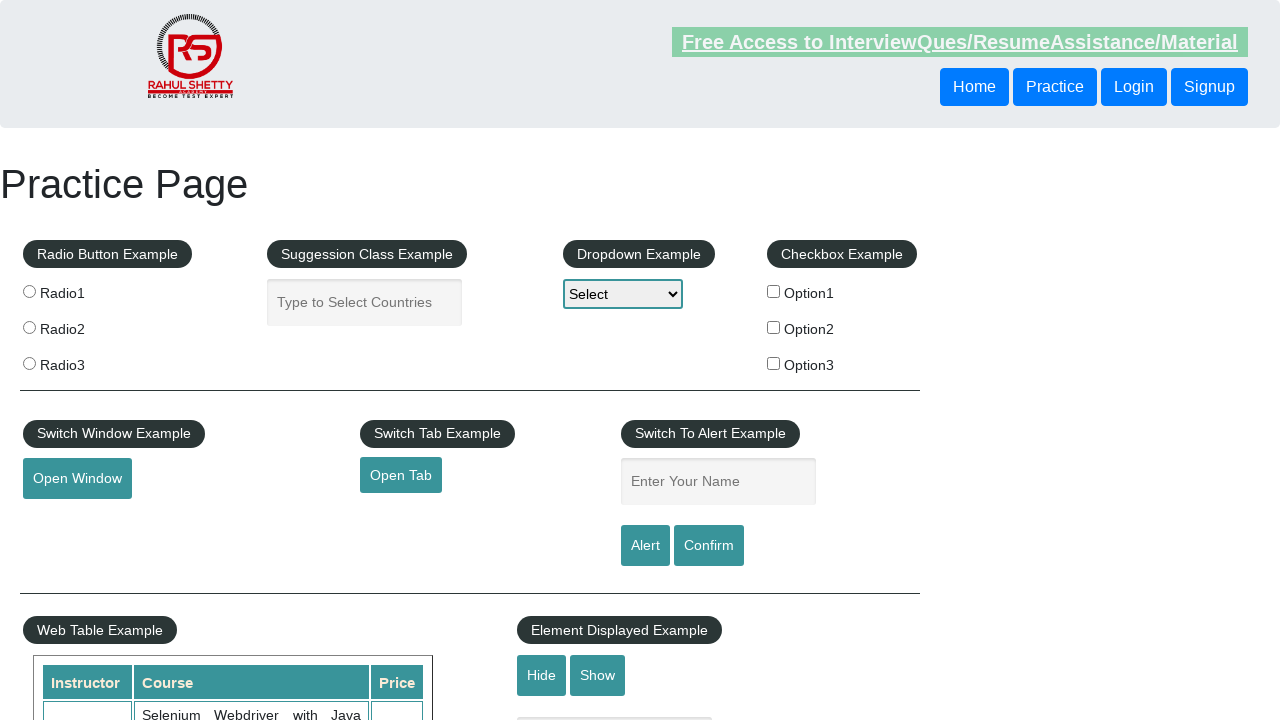

Scrolled down 600 pixels to view the table
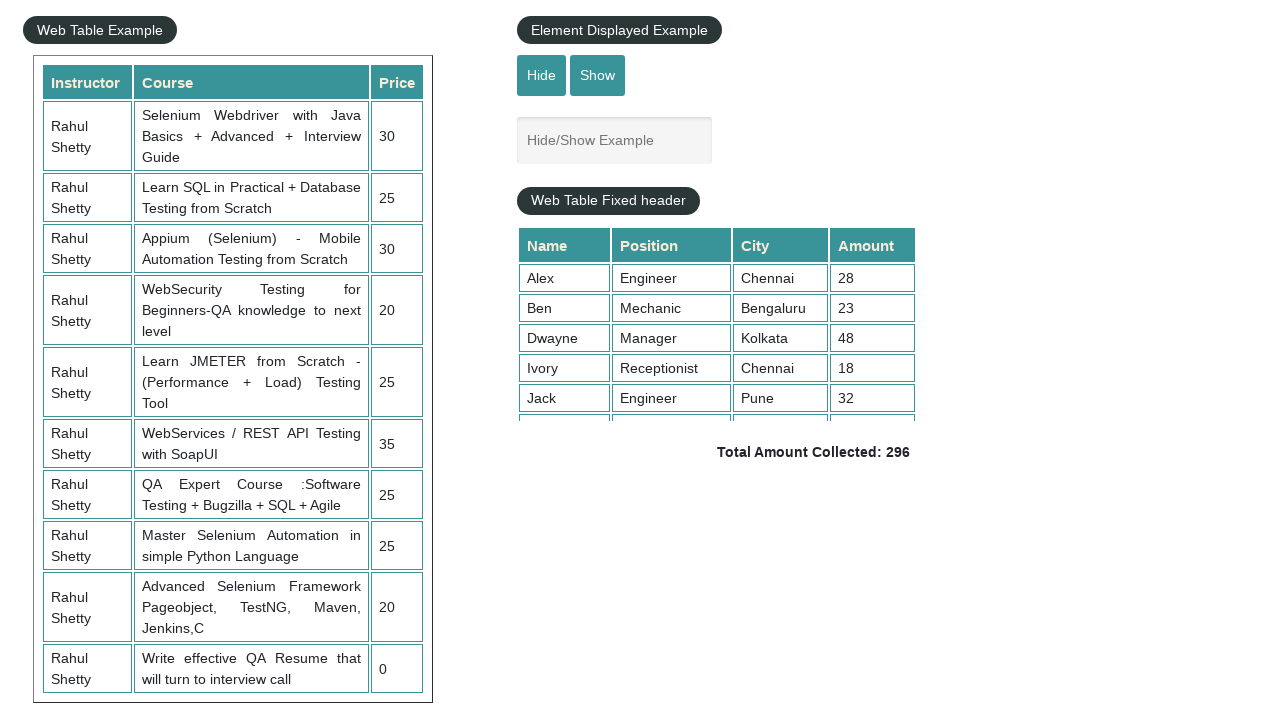

Table with id 'product' is visible
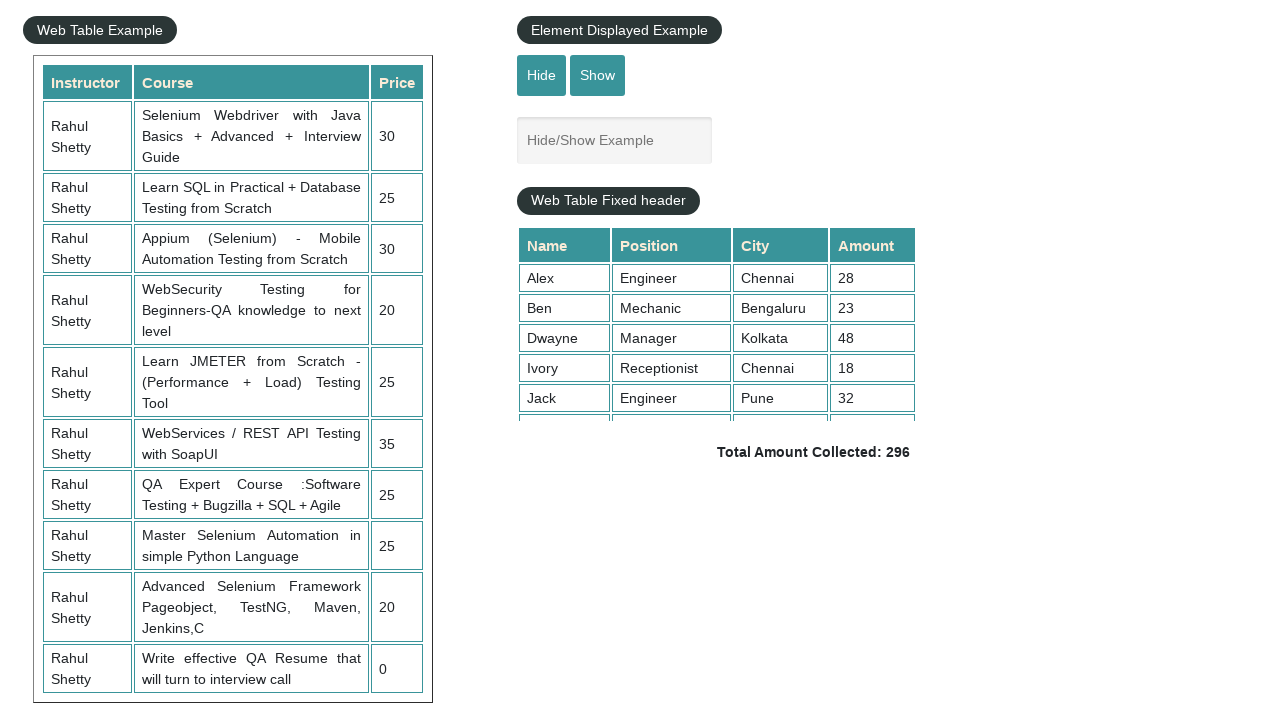

Located table rows in first column of product table
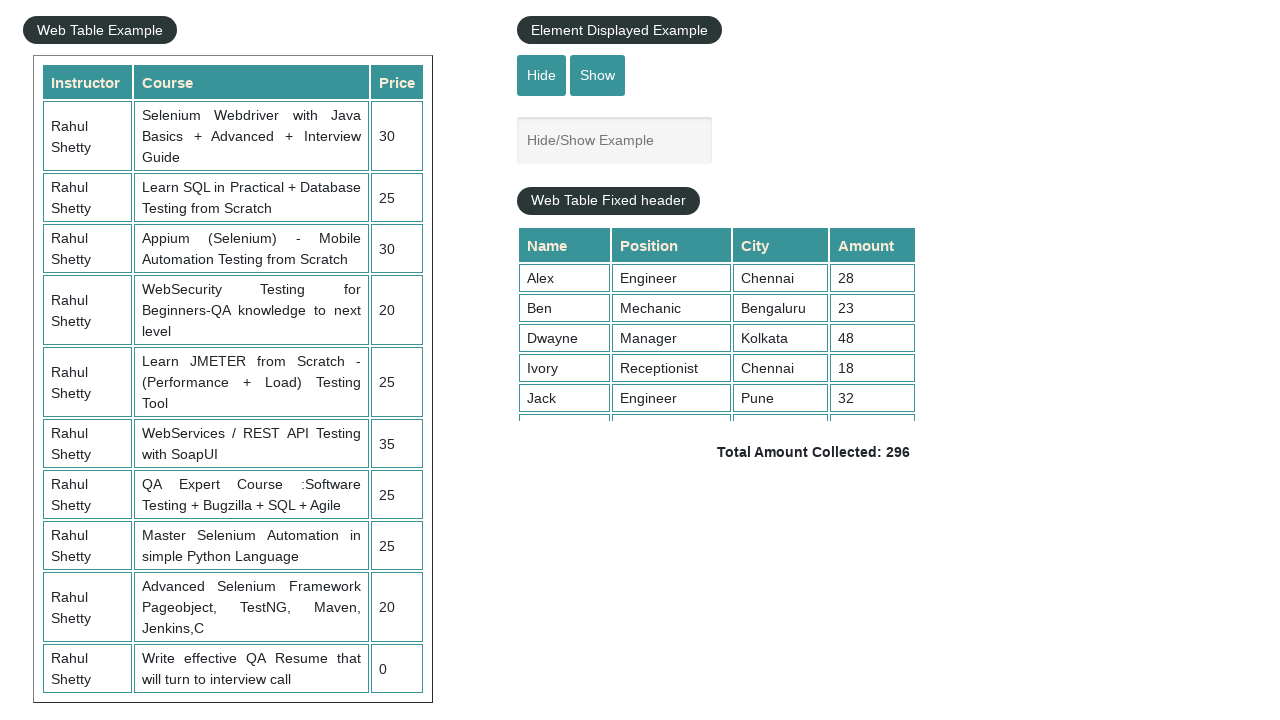

First table row cell is visible and ready
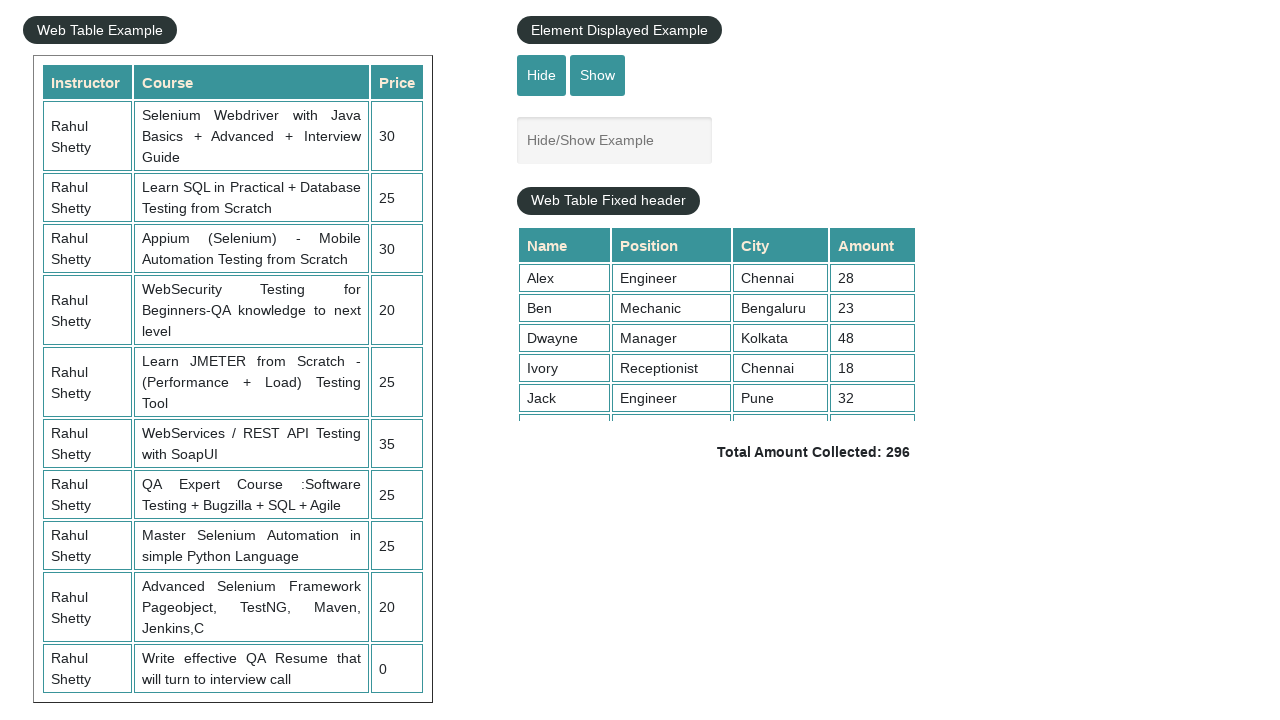

Located table headers in product table
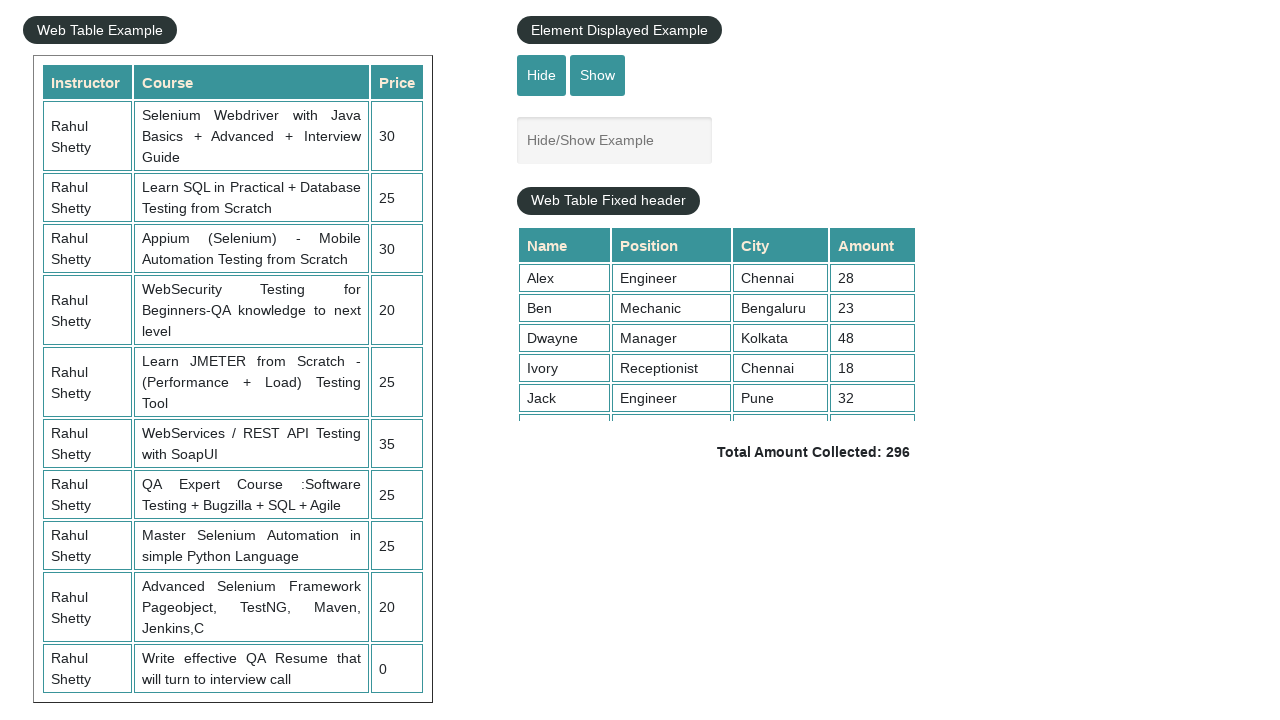

First table header is visible and ready
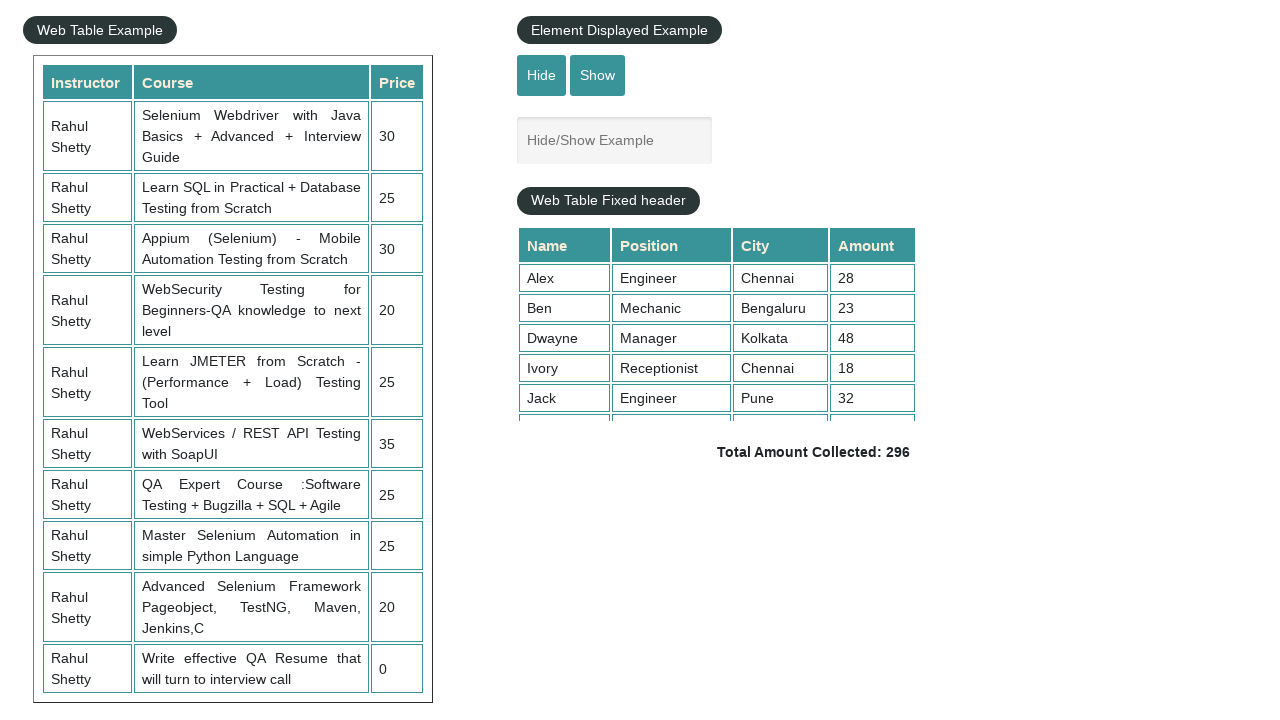

Located cells in third row of product table
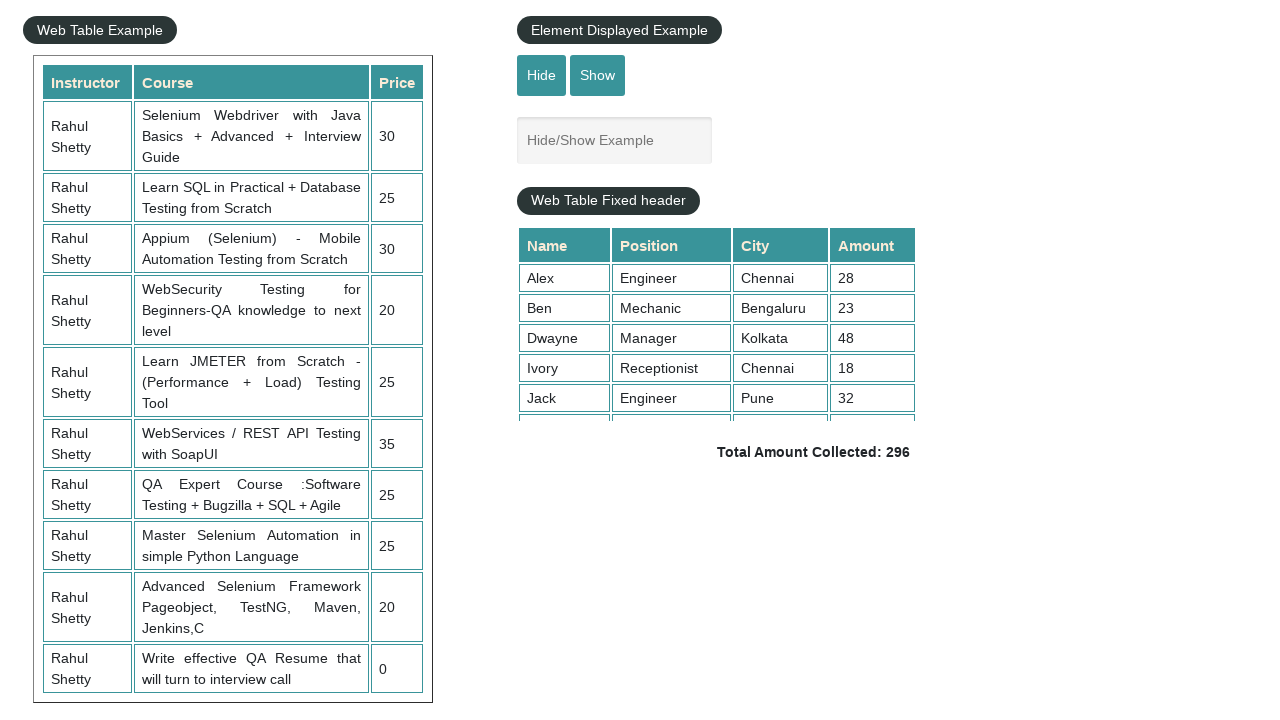

First cell of third row is visible and ready
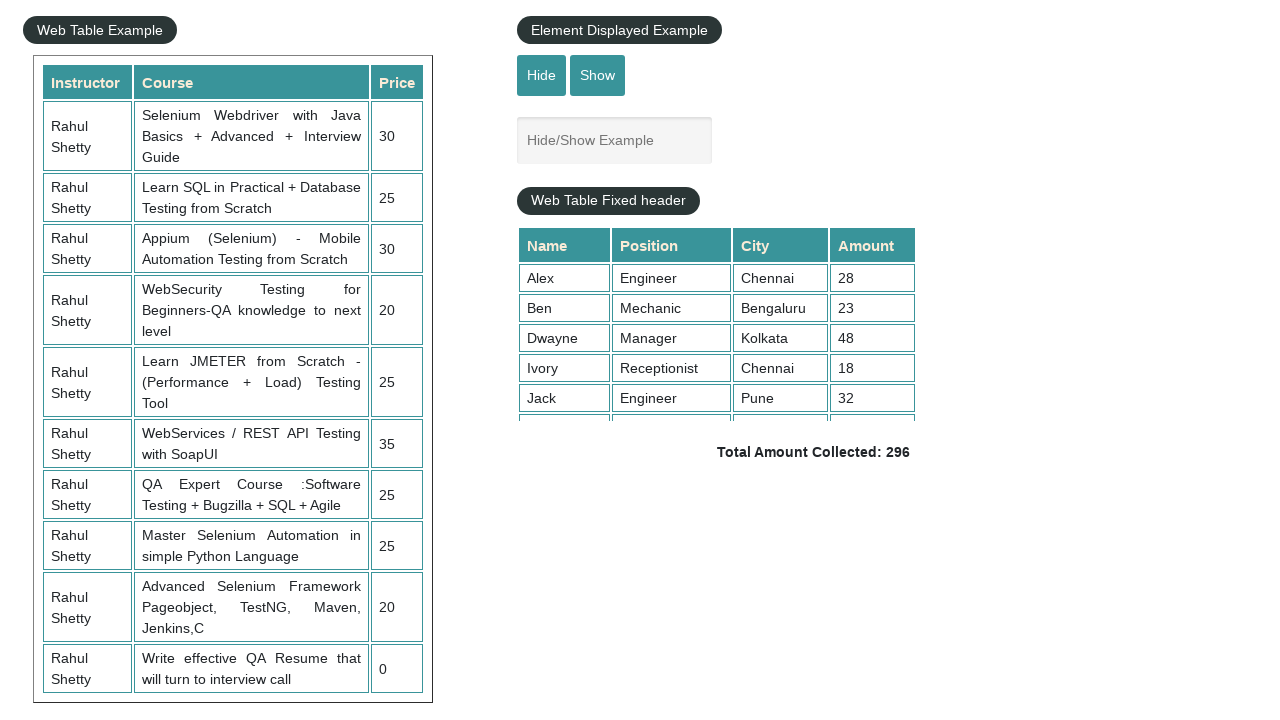

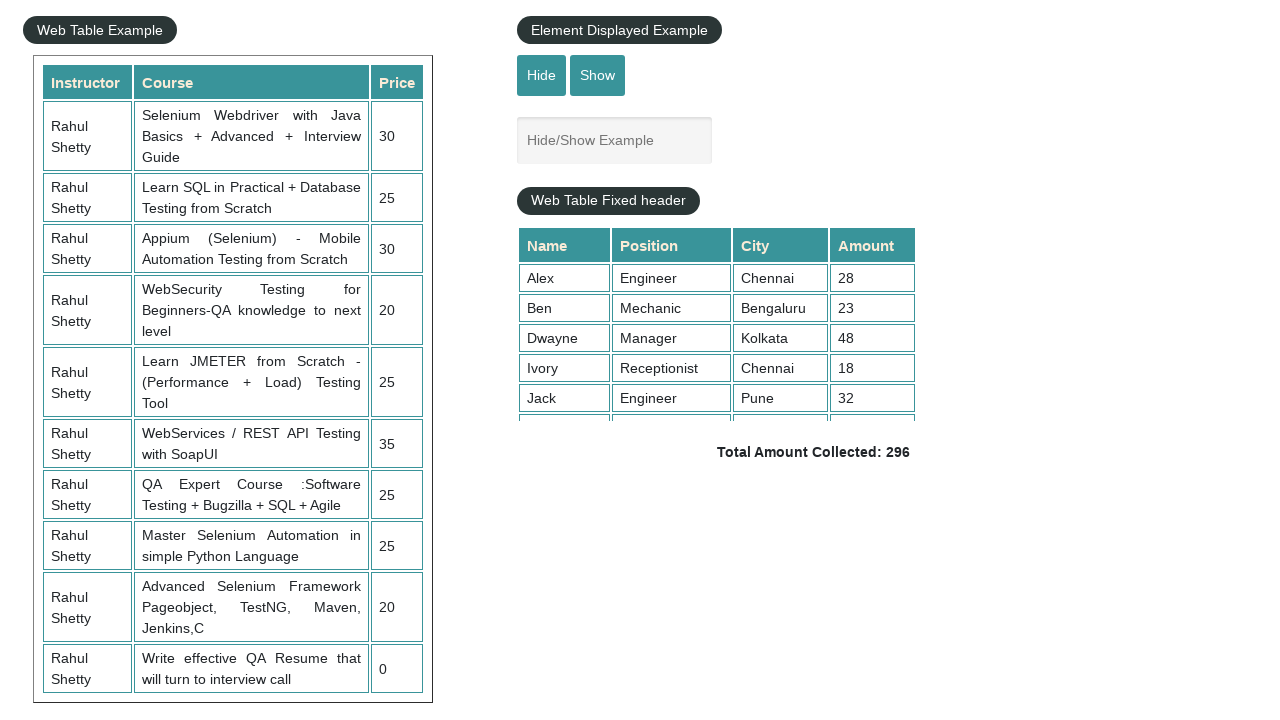